Tests selecting multiple random non-contiguous elements using Ctrl+click on a jQuery selectable grid

Starting URL: https://automationfc.github.io/jquery-selectable/

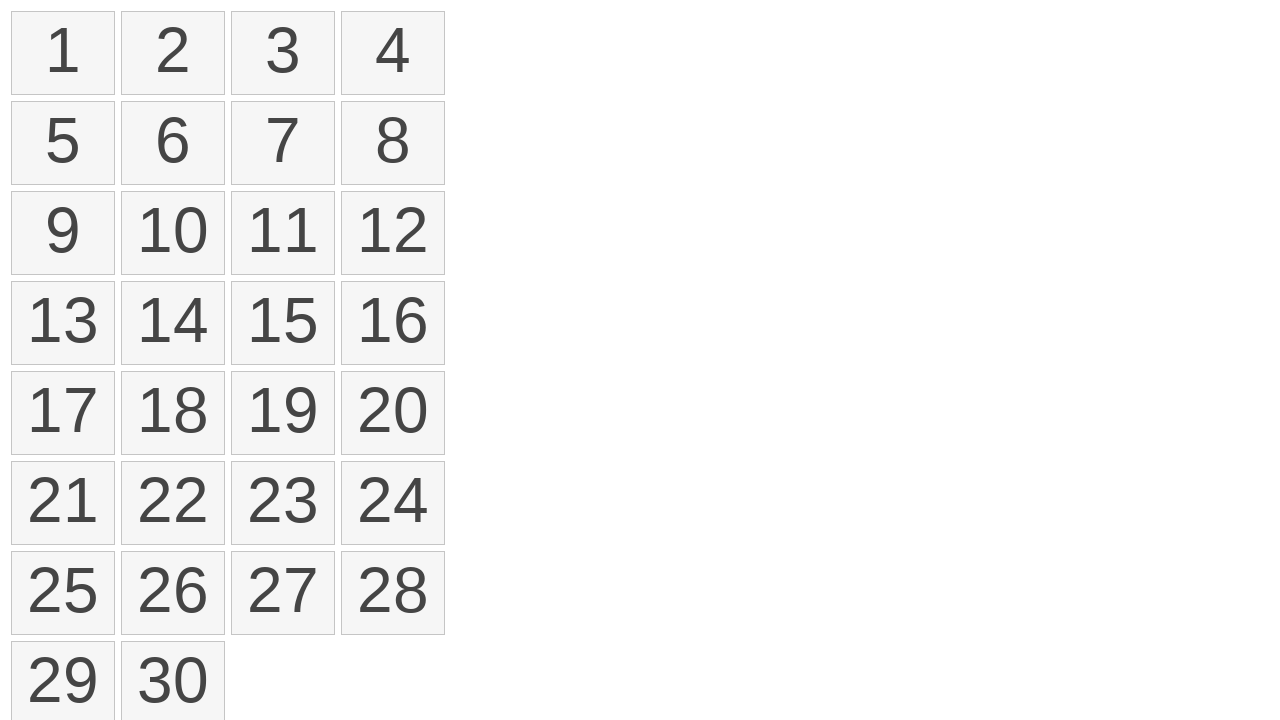

Navigated to jQuery selectable grid page
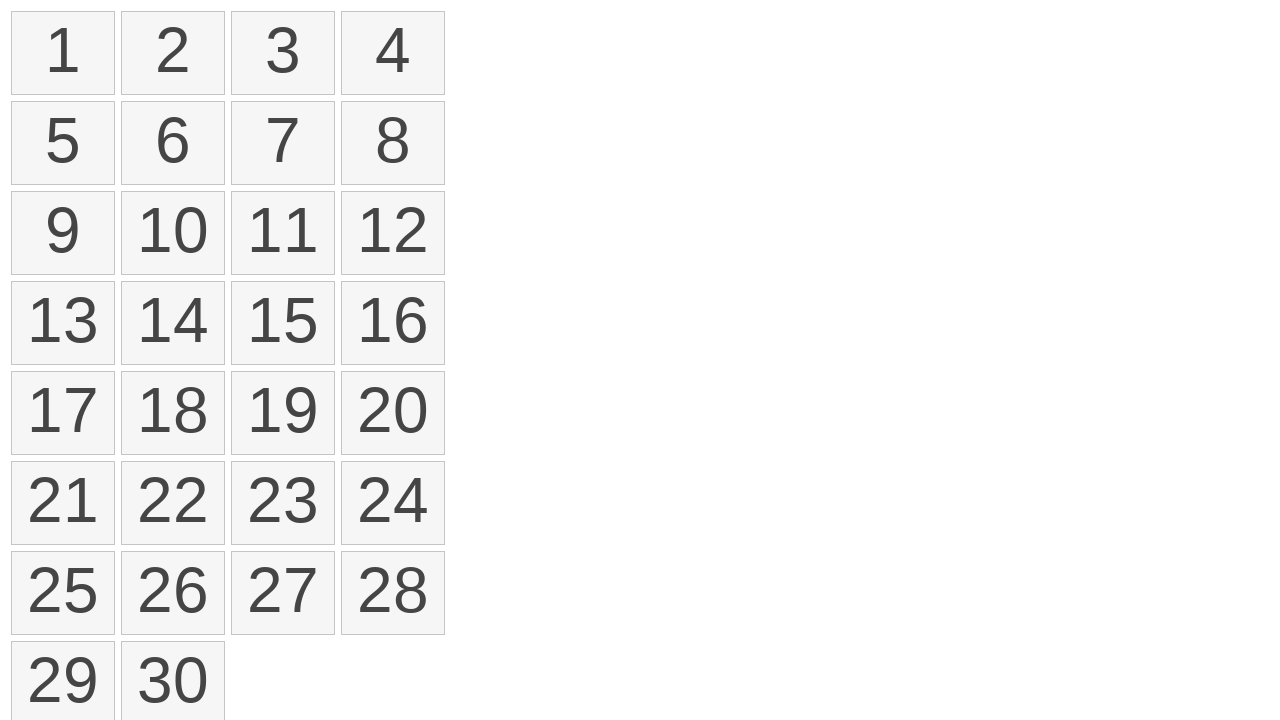

Located all selectable list items in grid
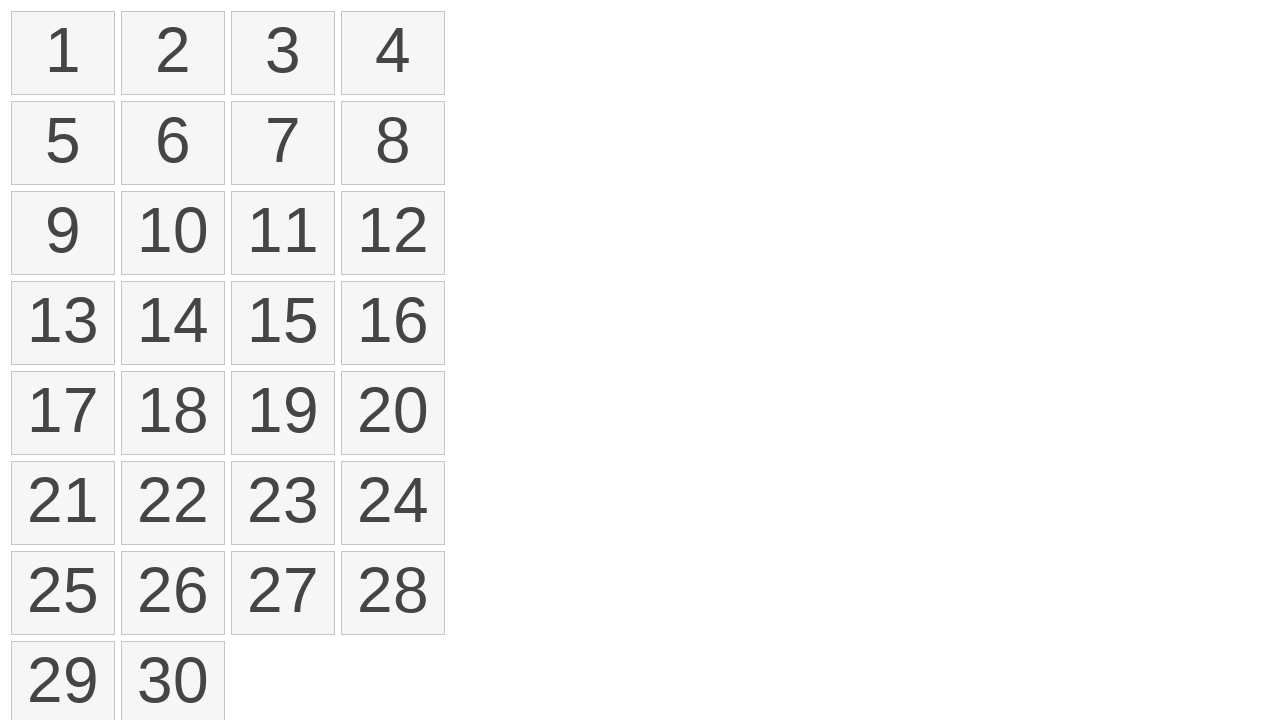

Pressed Control key down for multi-select
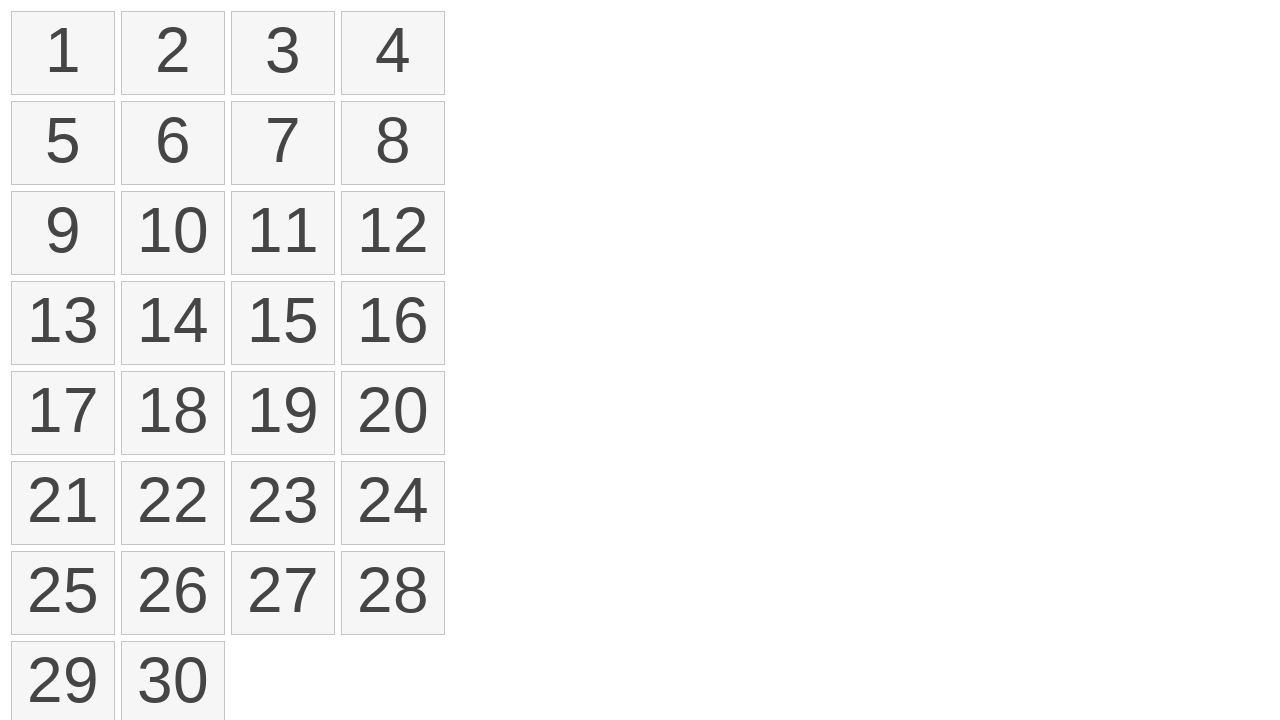

Ctrl+clicked element at index 0 at (63, 53) on ol#selectable > li >> nth=0
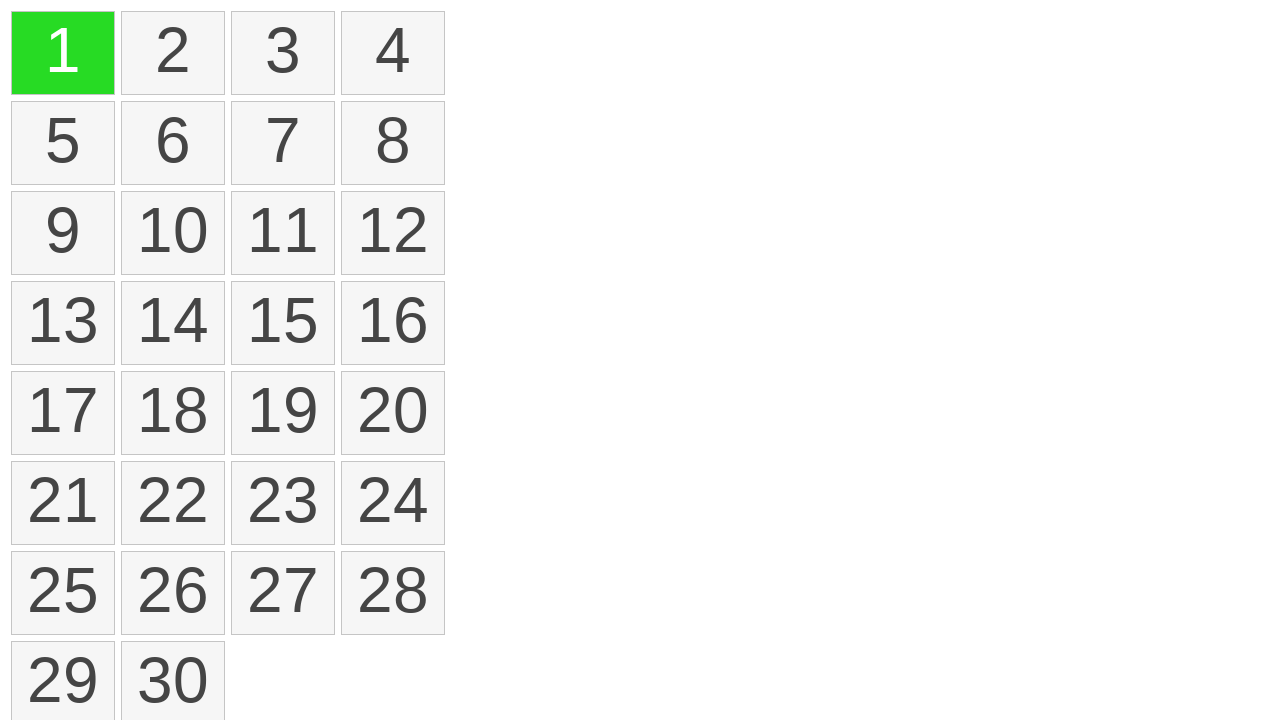

Ctrl+clicked element at index 2 at (283, 53) on ol#selectable > li >> nth=2
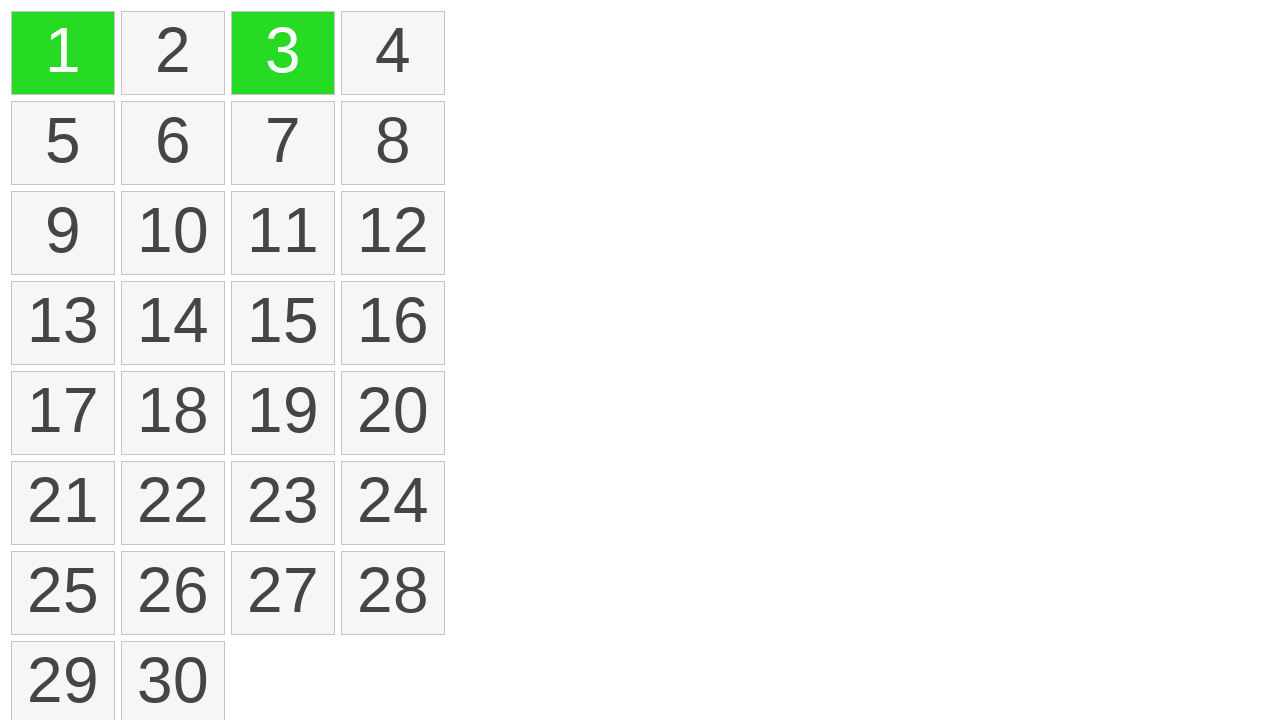

Ctrl+clicked element at index 5 at (173, 143) on ol#selectable > li >> nth=5
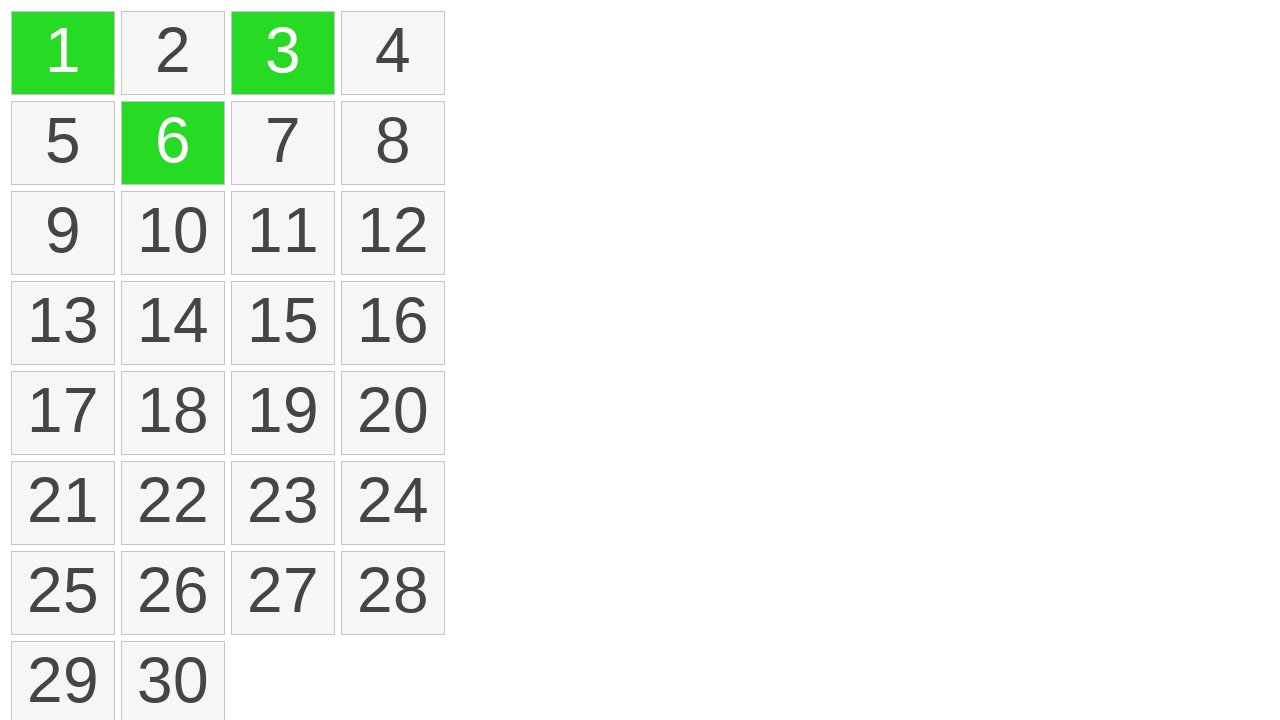

Ctrl+clicked element at index 10 at (283, 233) on ol#selectable > li >> nth=10
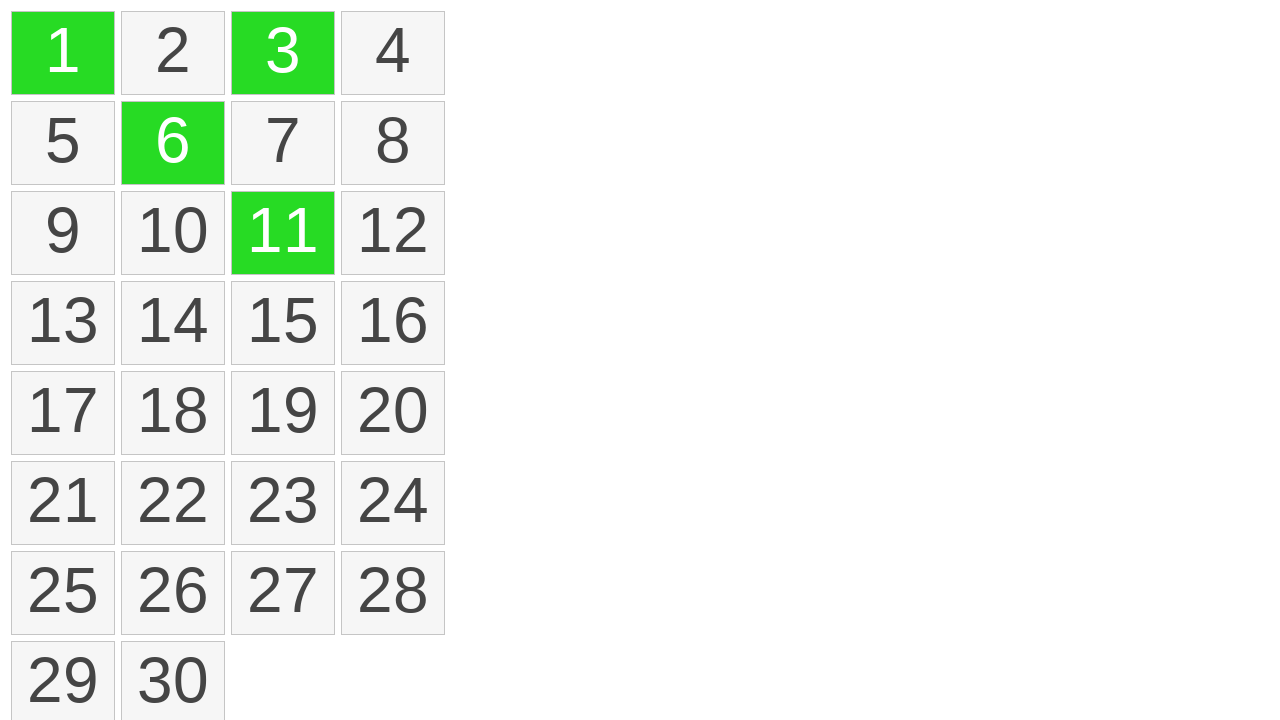

Ctrl+clicked element at index 13 at (173, 323) on ol#selectable > li >> nth=13
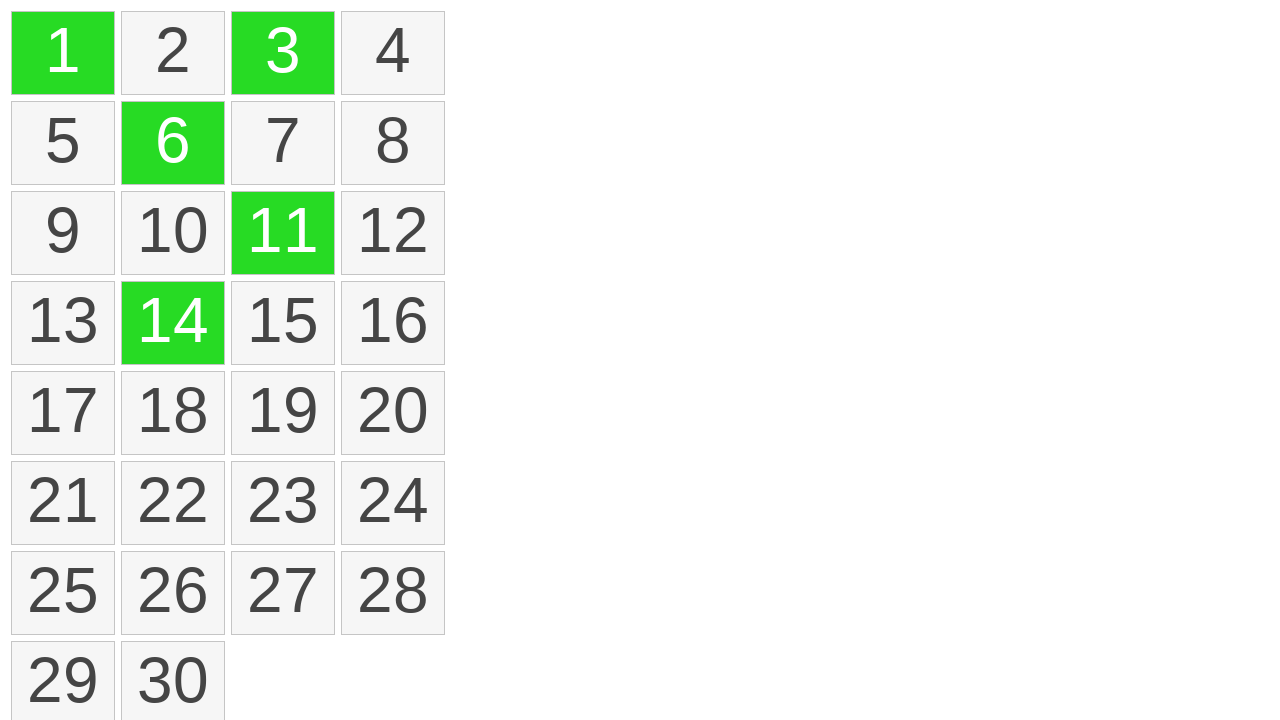

Ctrl+clicked element at index 16 at (63, 413) on ol#selectable > li >> nth=16
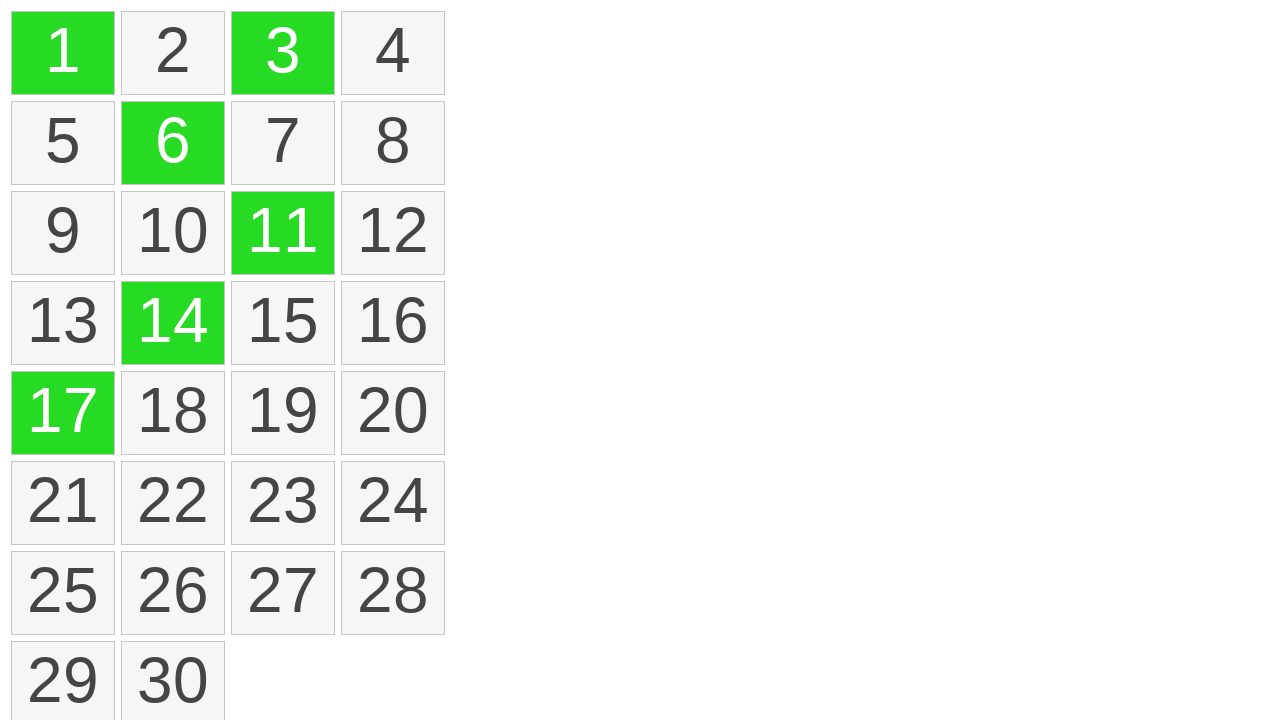

Ctrl+clicked element at index 19 at (393, 413) on ol#selectable > li >> nth=19
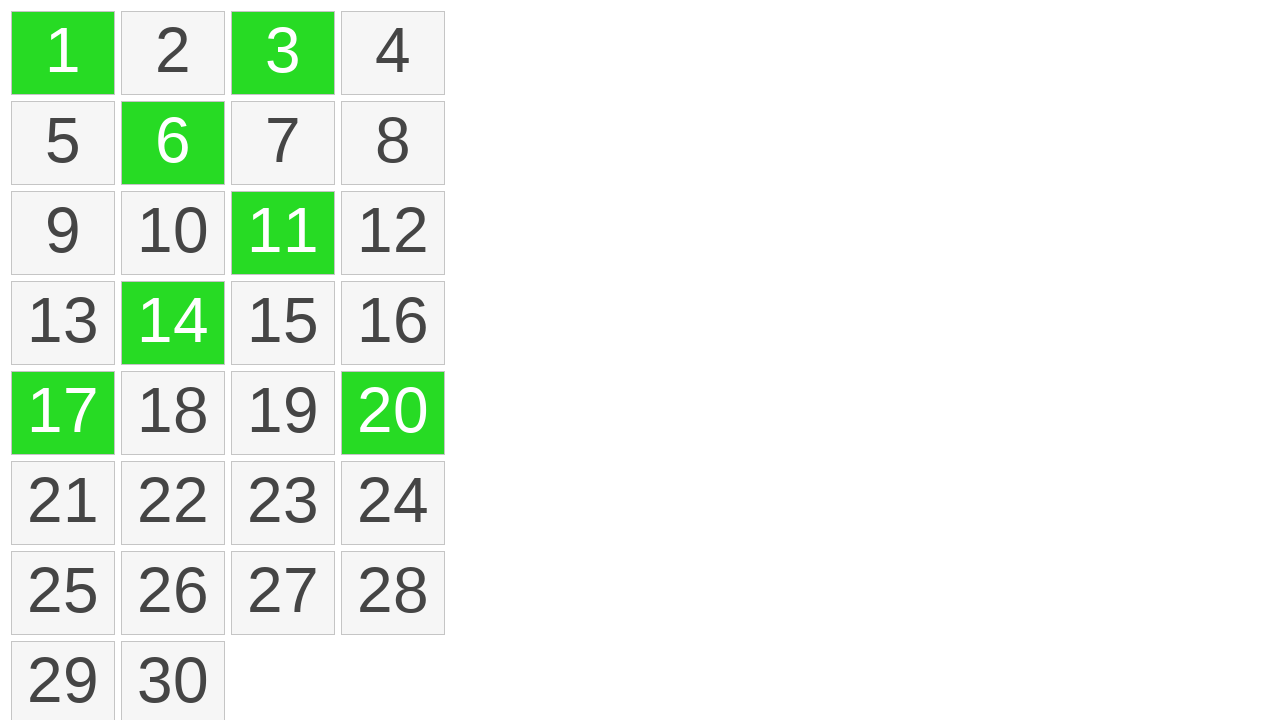

Released Control key
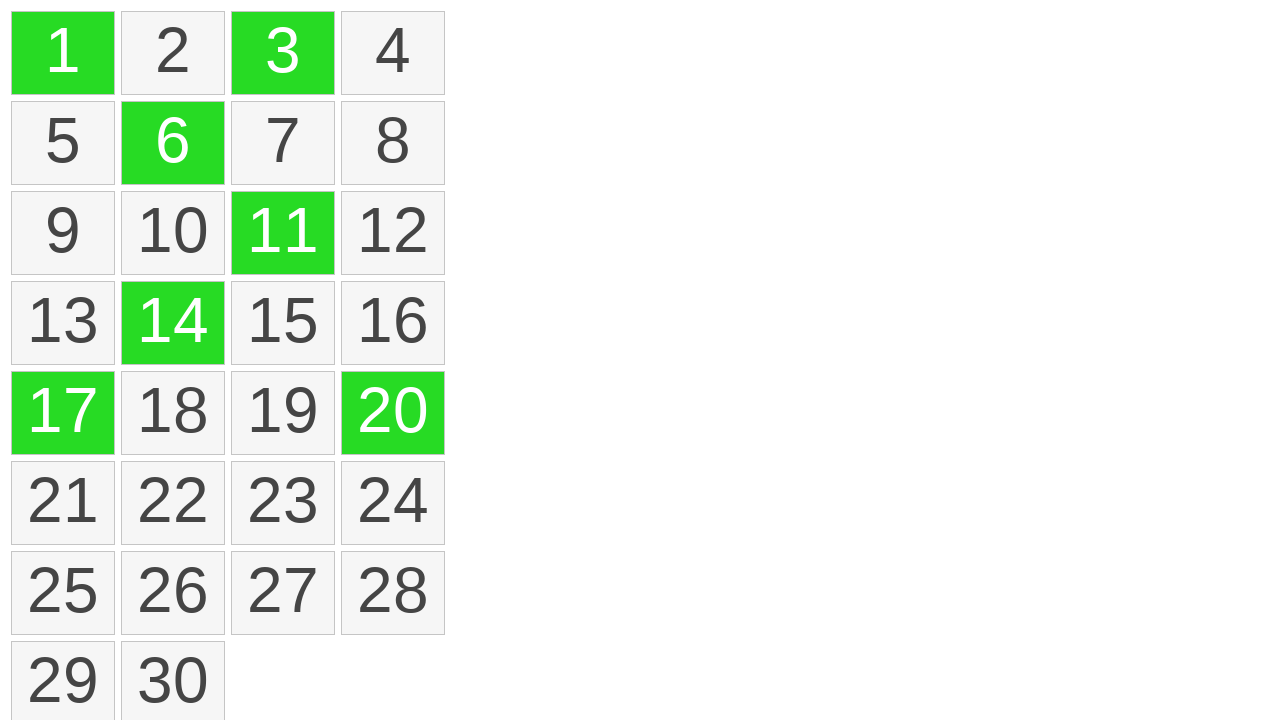

Waited 1 second for selections to register
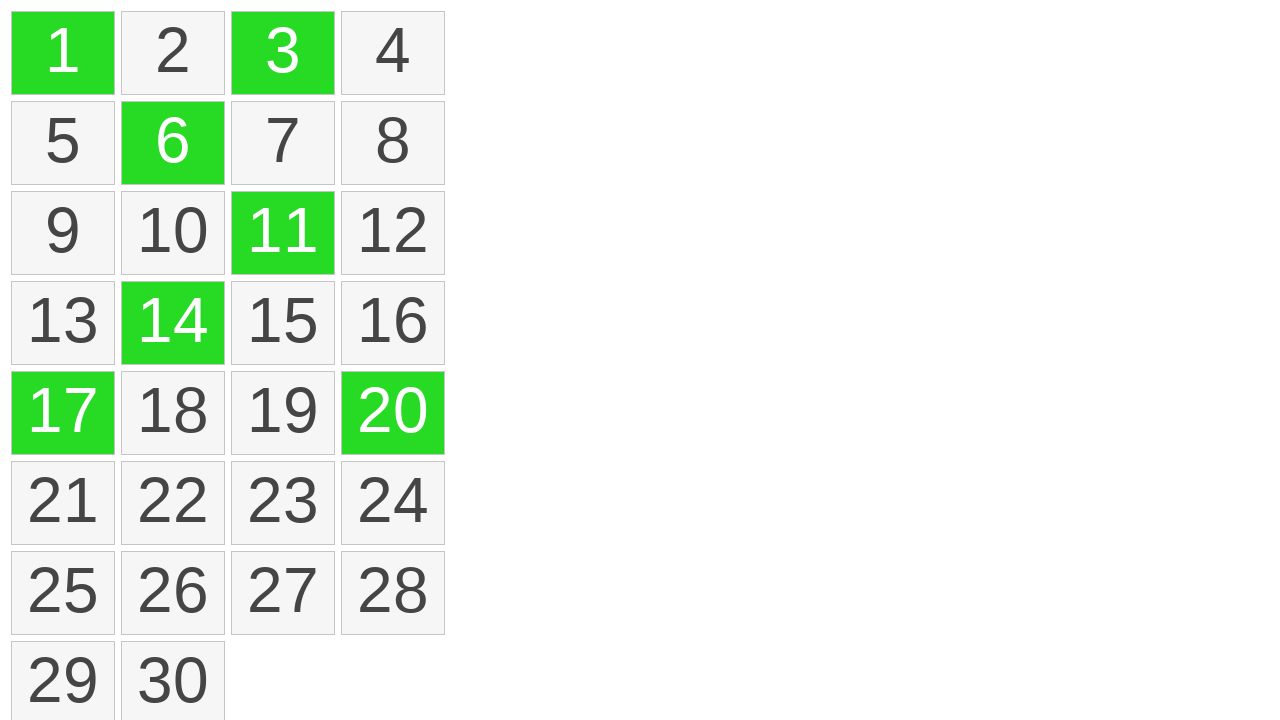

Located all selected elements with ui-selected class
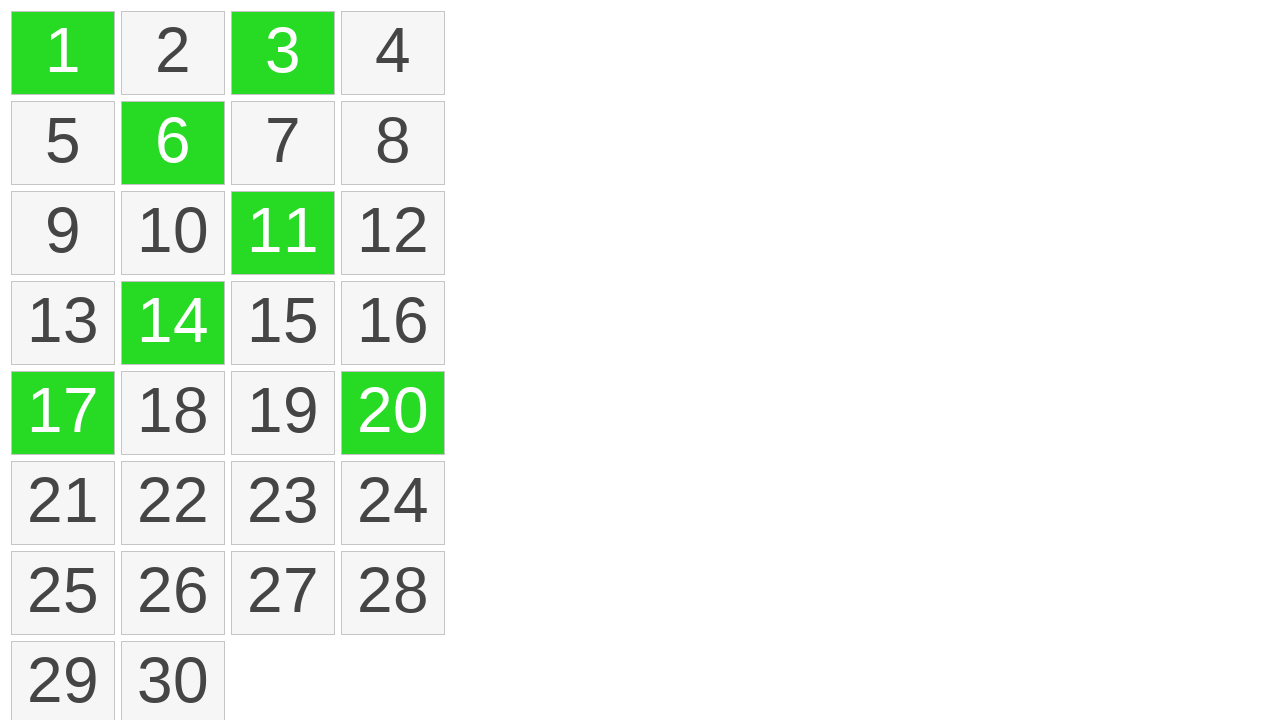

Verified first selected element is visible
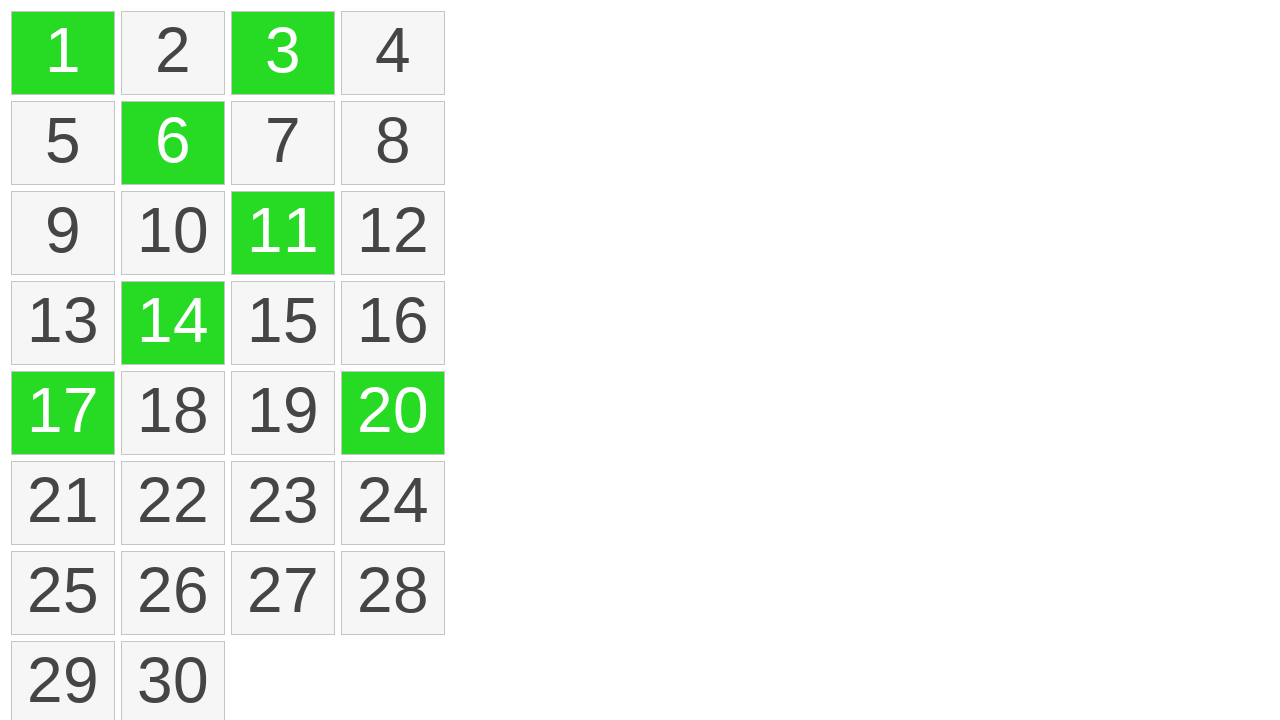

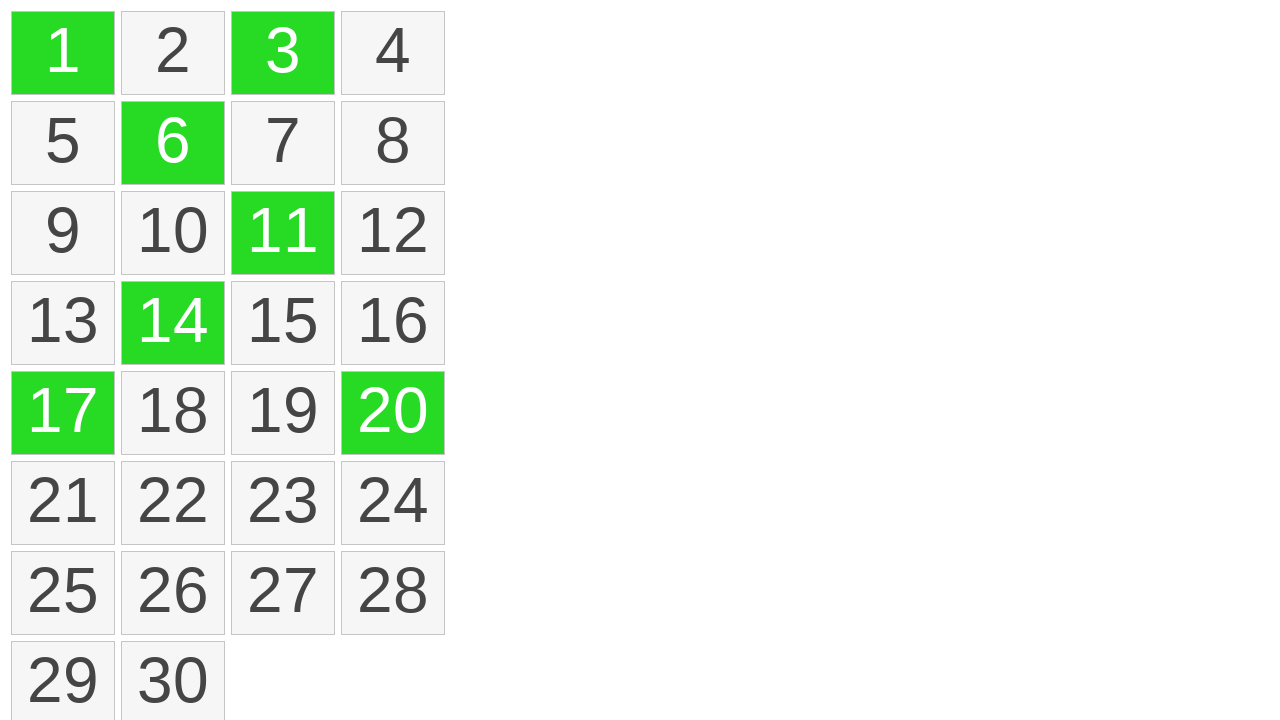